Tests browser navigation functionality by navigating to a GitHub repository page and verifying the URL contains expected text after refresh

Starting URL: https://github.com/Codeer-Software/Selenium.CefSharp.Driver

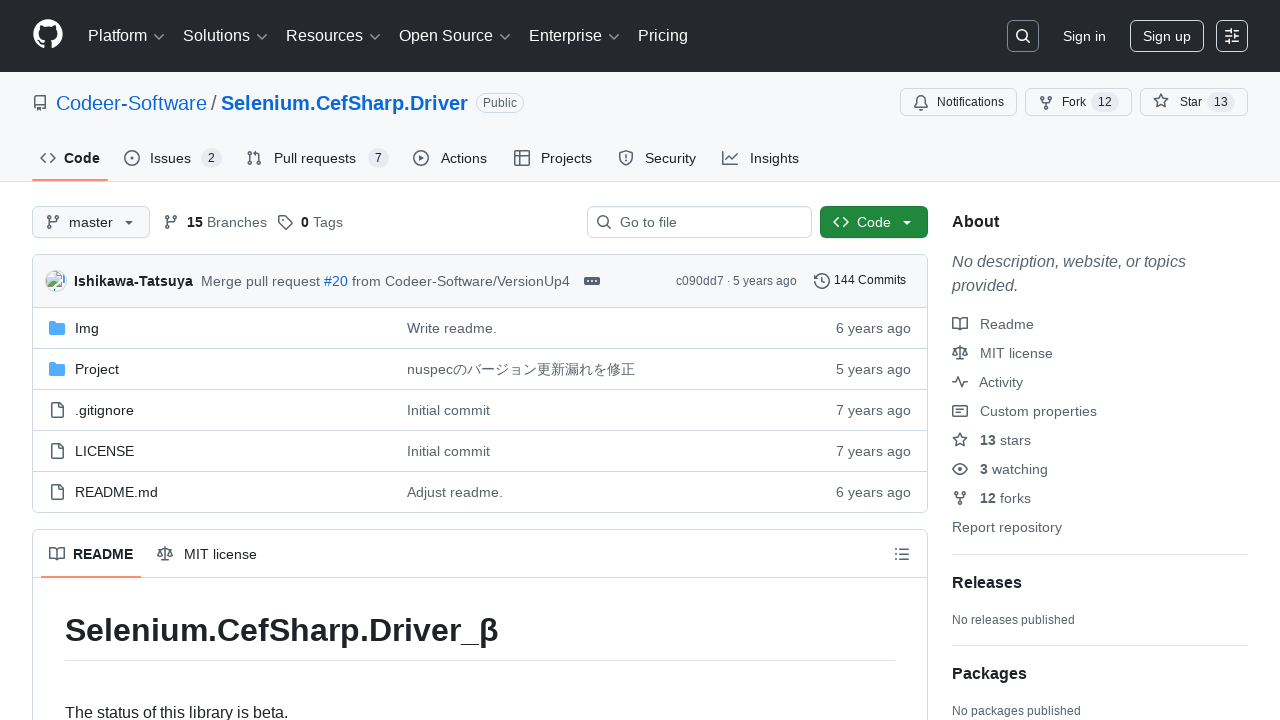

Waited for page to load - domcontentloaded state reached
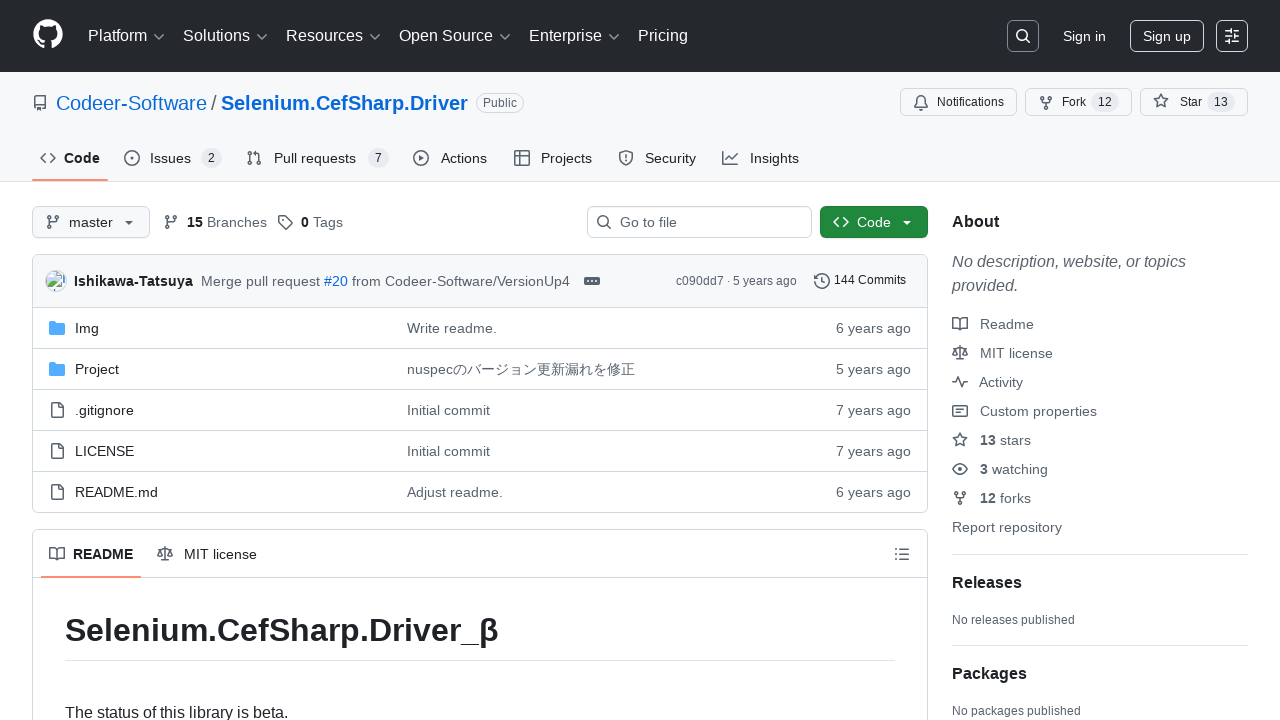

Reloaded the GitHub repository page
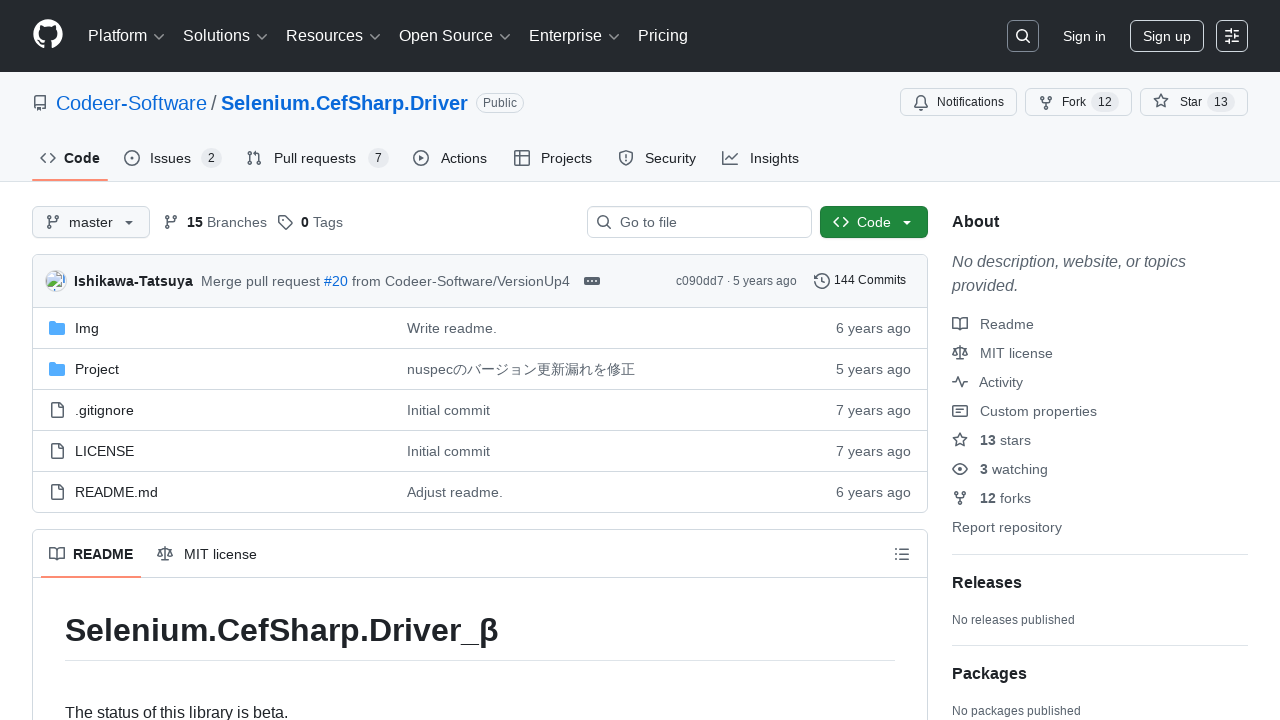

Verified URL contains 'Selenium.CefSharp.Driver' after page refresh
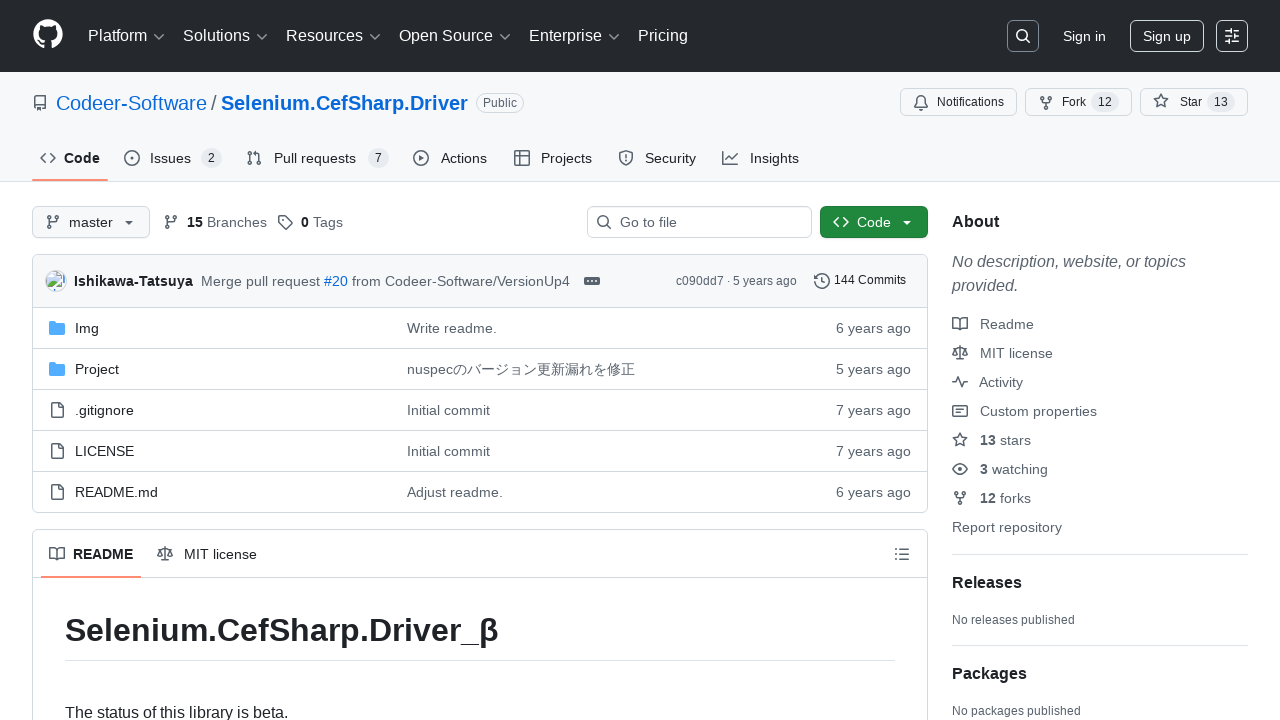

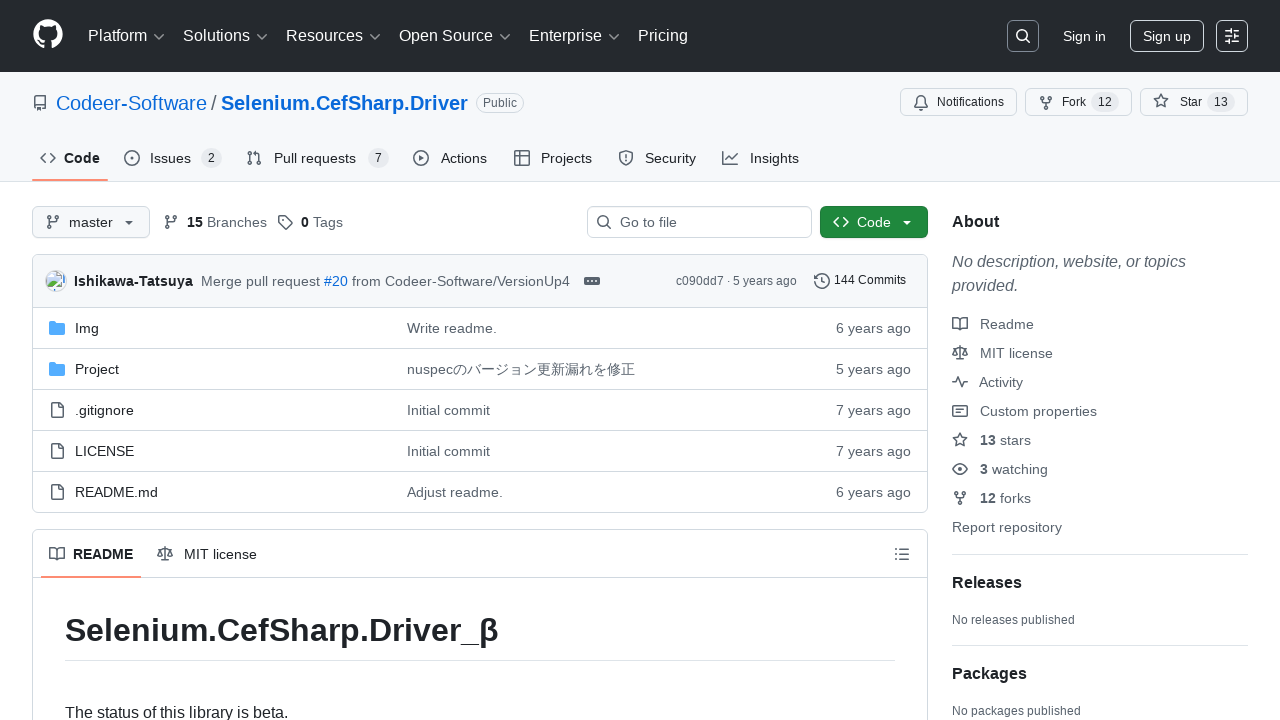